Tests navigation to the Contact section of CGI website and then returns to the homepage by clicking the logo

Starting URL: https://cgi.com/

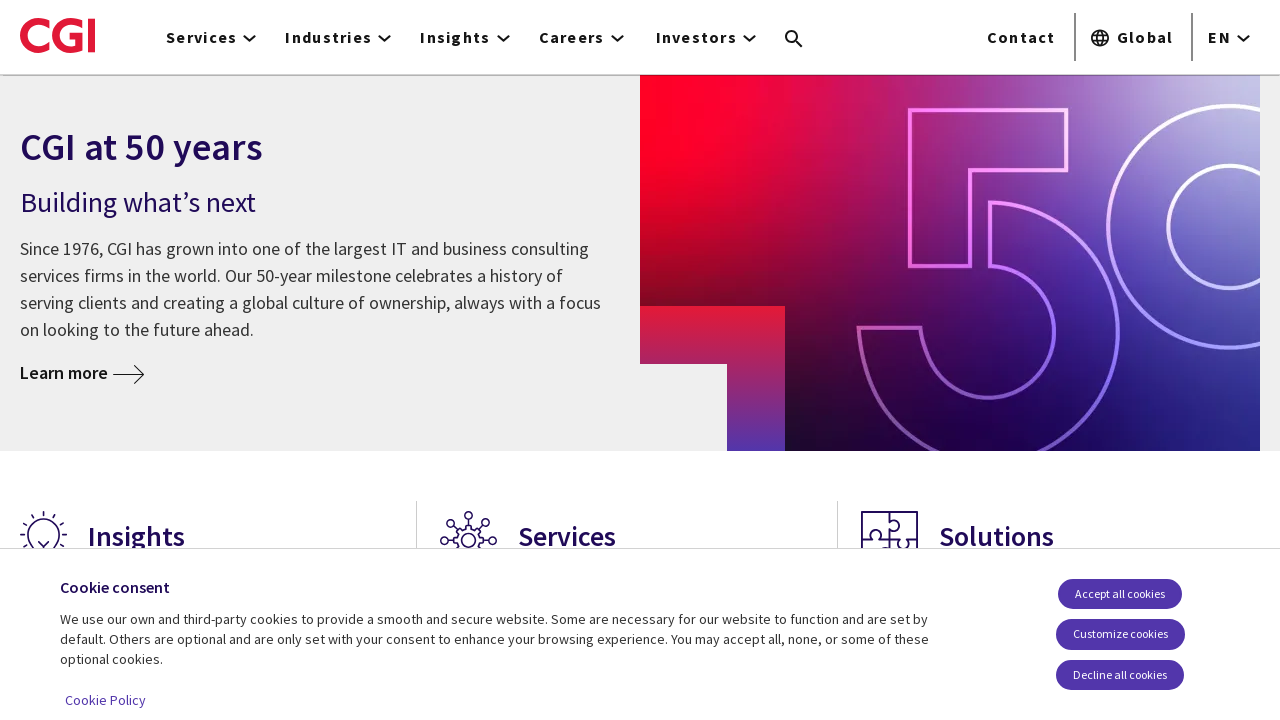

Clicked on Contact navigation link at (1021, 37) on xpath=/html/body/header/div/div[4]/div/nav/div[1]/a
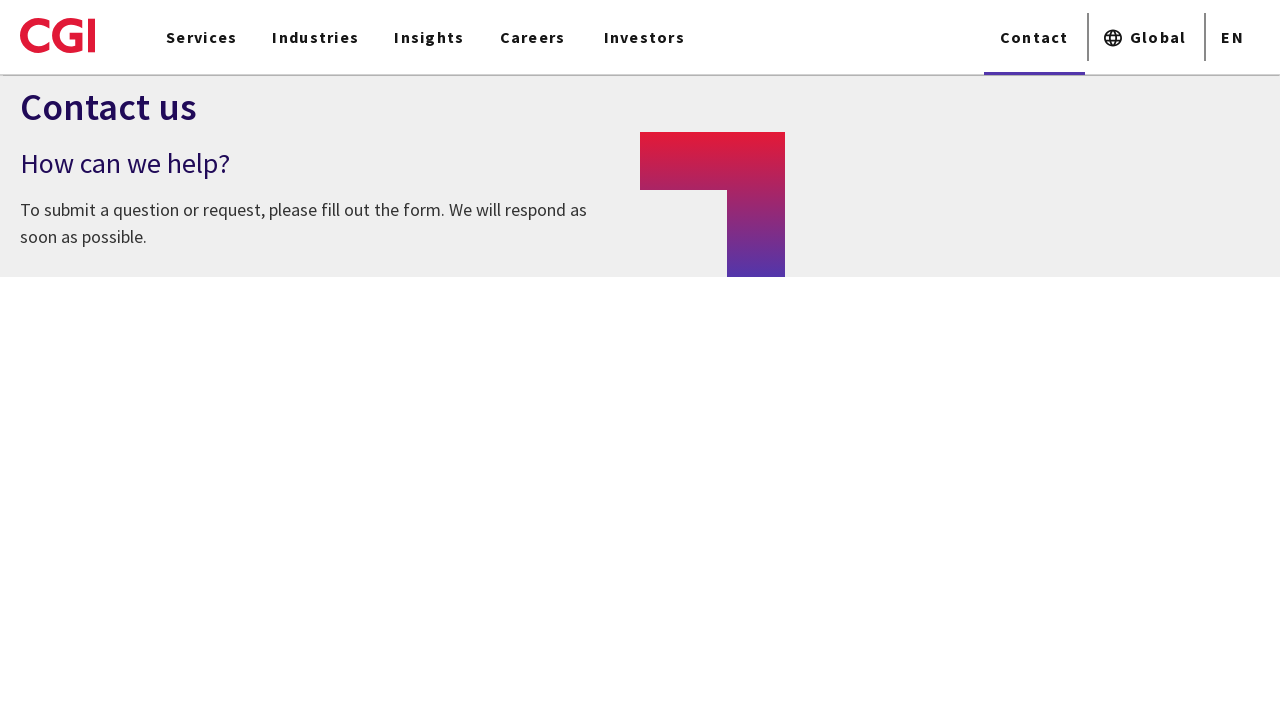

Clicked CGI logo to return to homepage at (58, 35) on #Calque_1
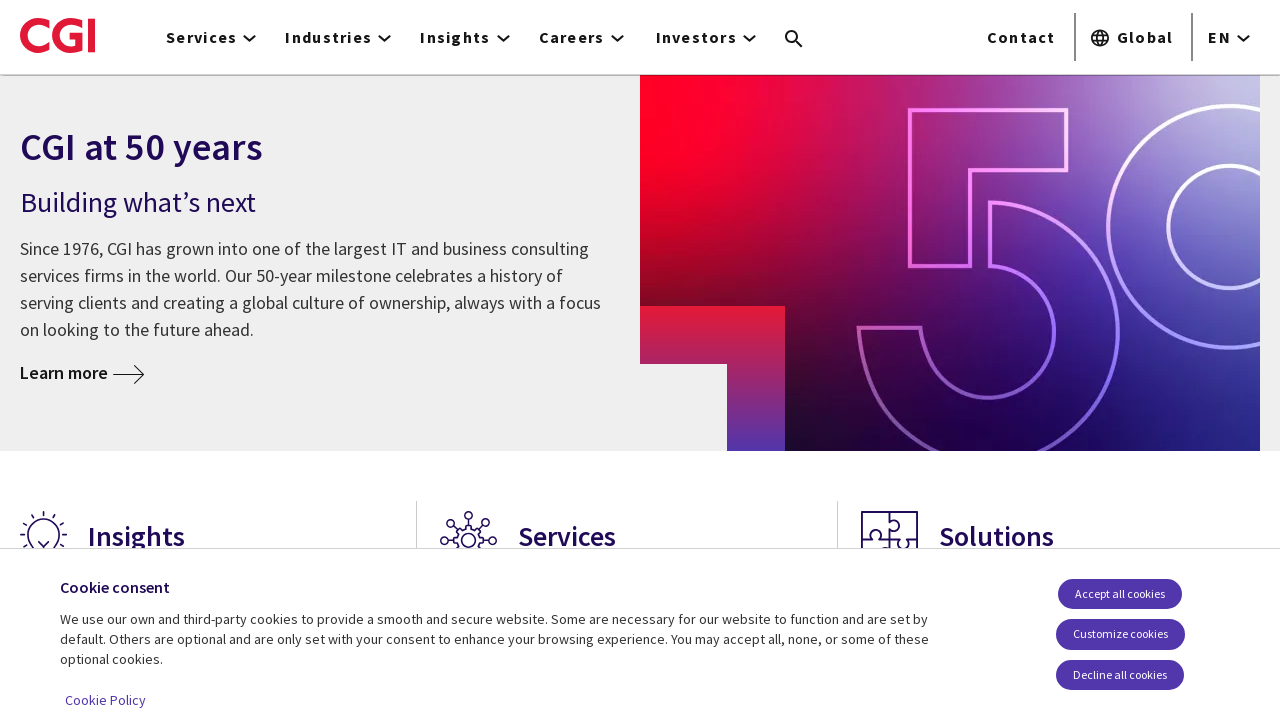

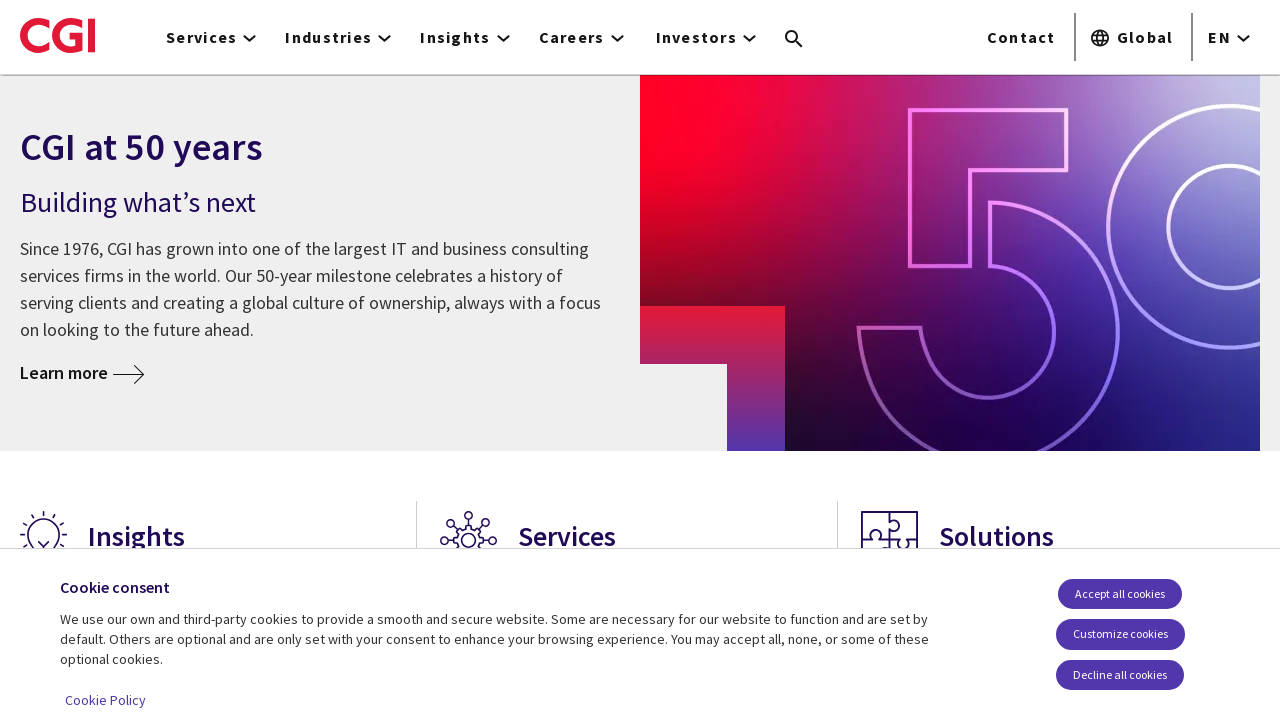